Tests form submission and link navigation by filling out a form with first name, last name, and email, then clicking submit and navigating through links

Starting URL: https://syntaxprojects.com/input-form-locator.php

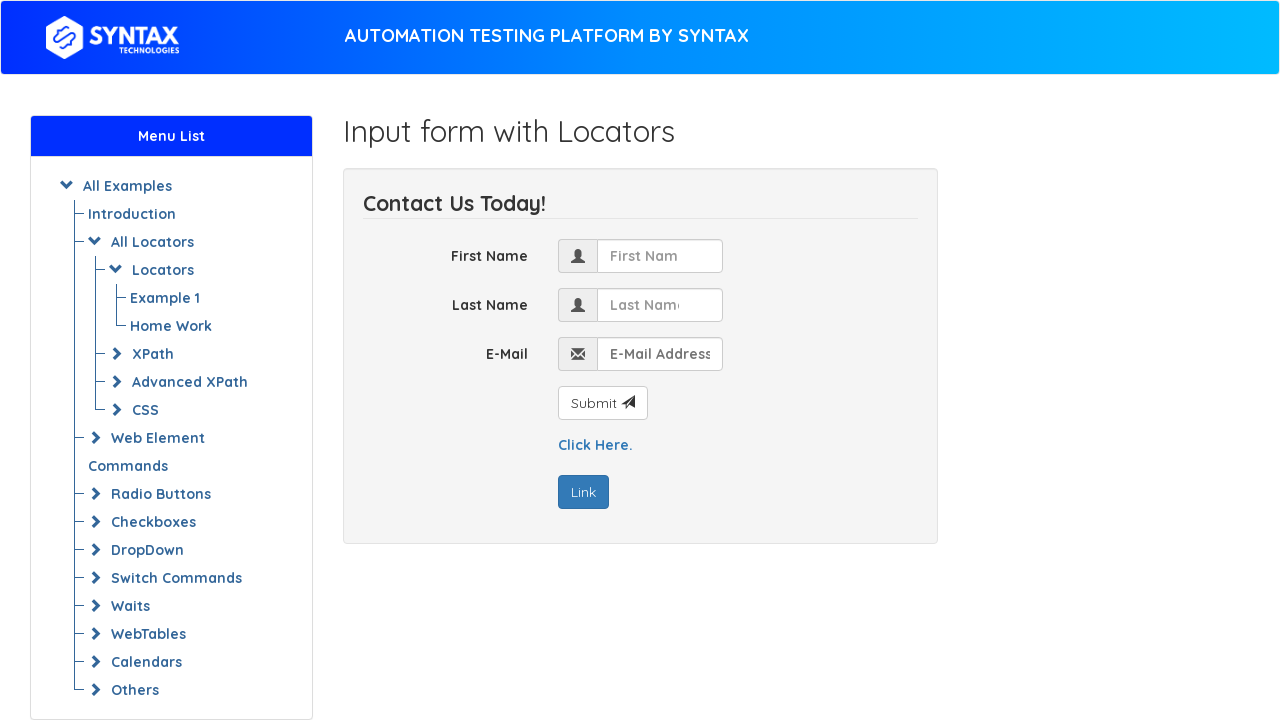

Filled first name field with 'Fouad' on input[name='first_name']
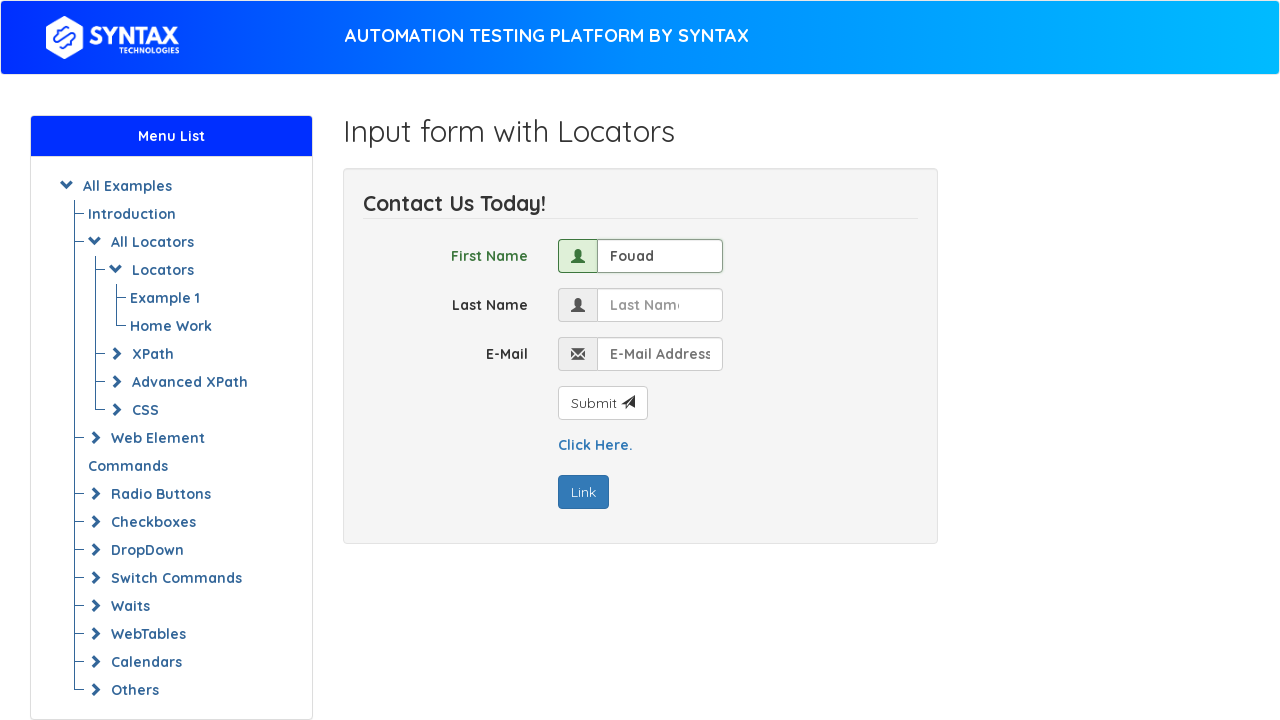

Filled last name field with 'Aslloun' on input[name='last_name']
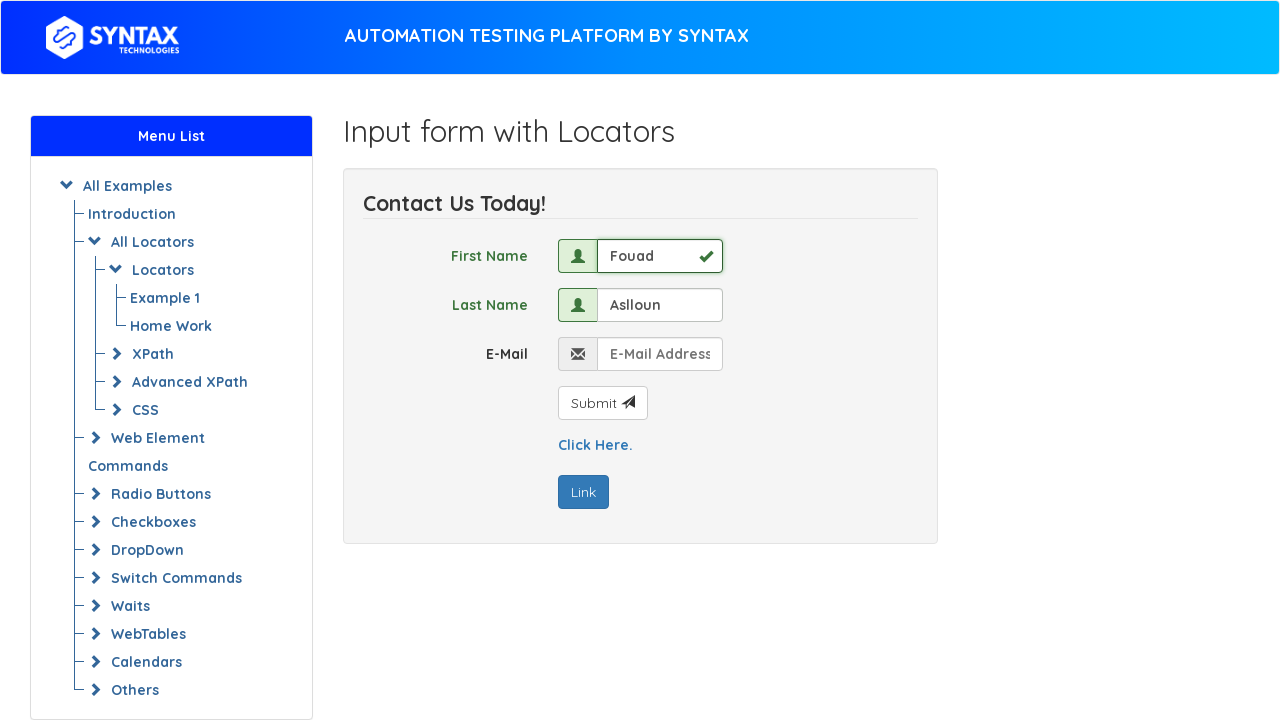

Filled email field with 'fouad.asllountest@gmail.com' on input[name='email']
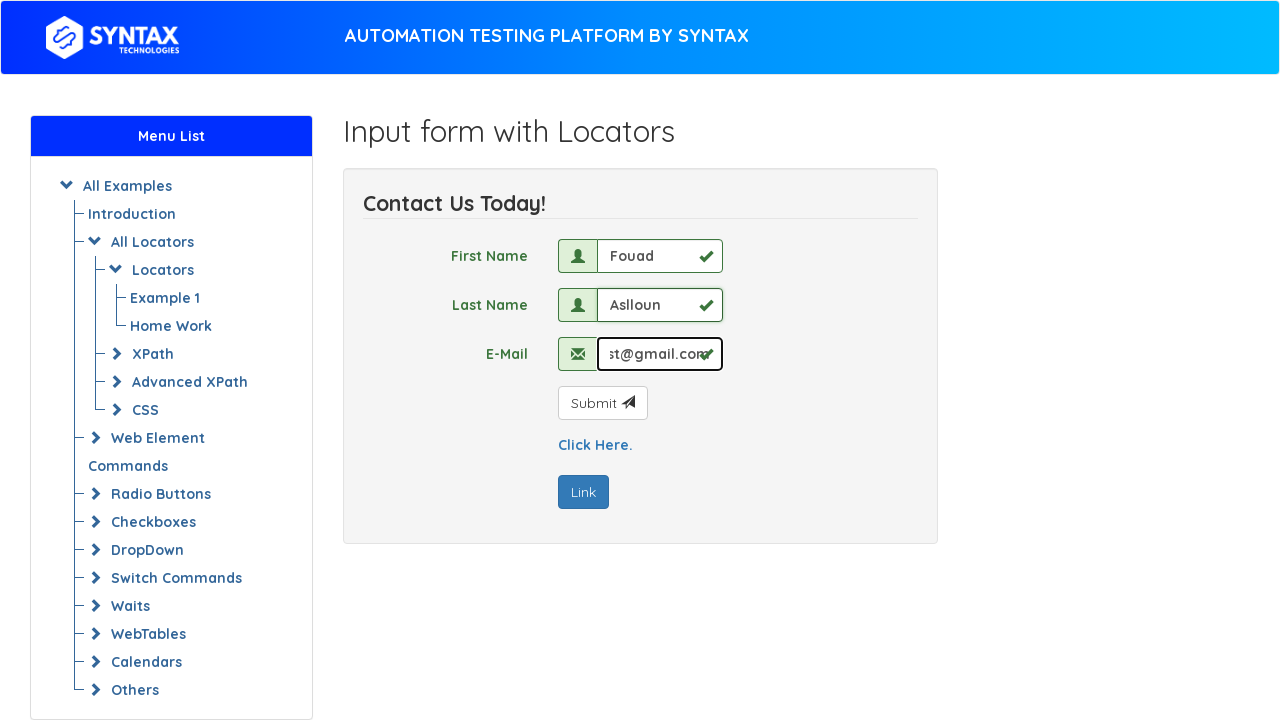

Clicked submit button to submit form at (602, 403) on #submit_button
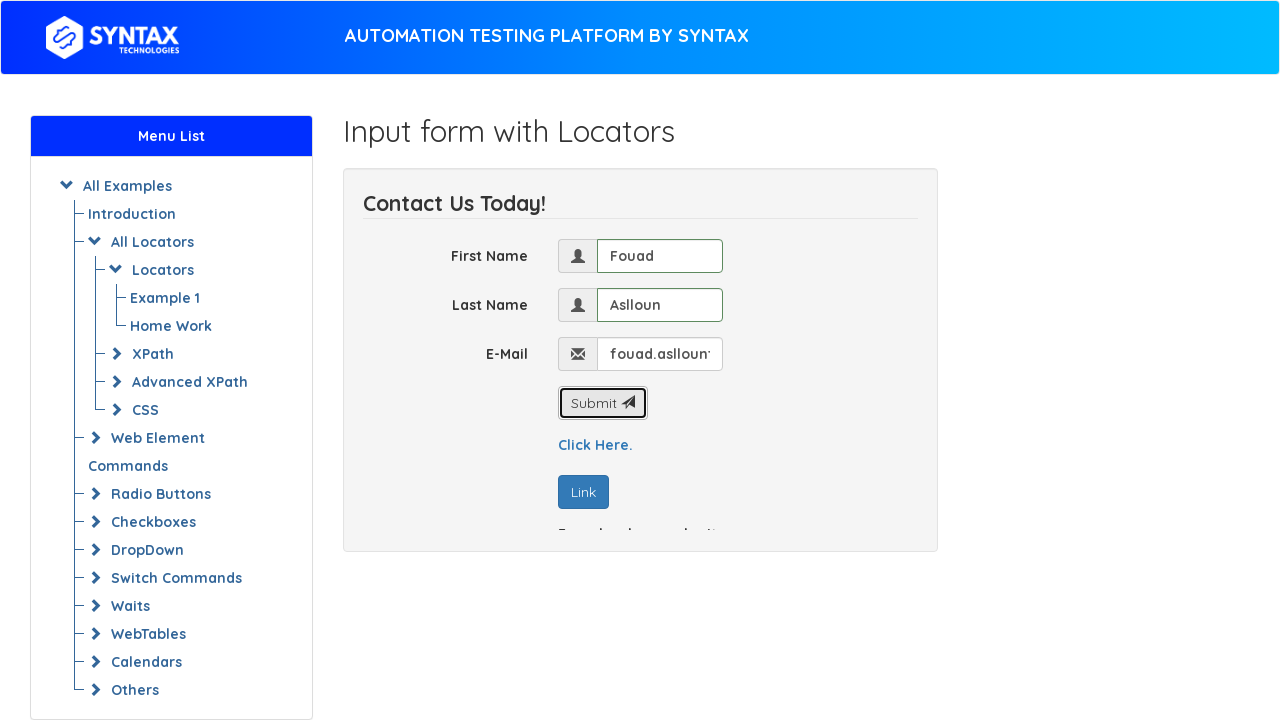

Clicked 'Click Here.' link at (595, 445) on text='Click Here.'
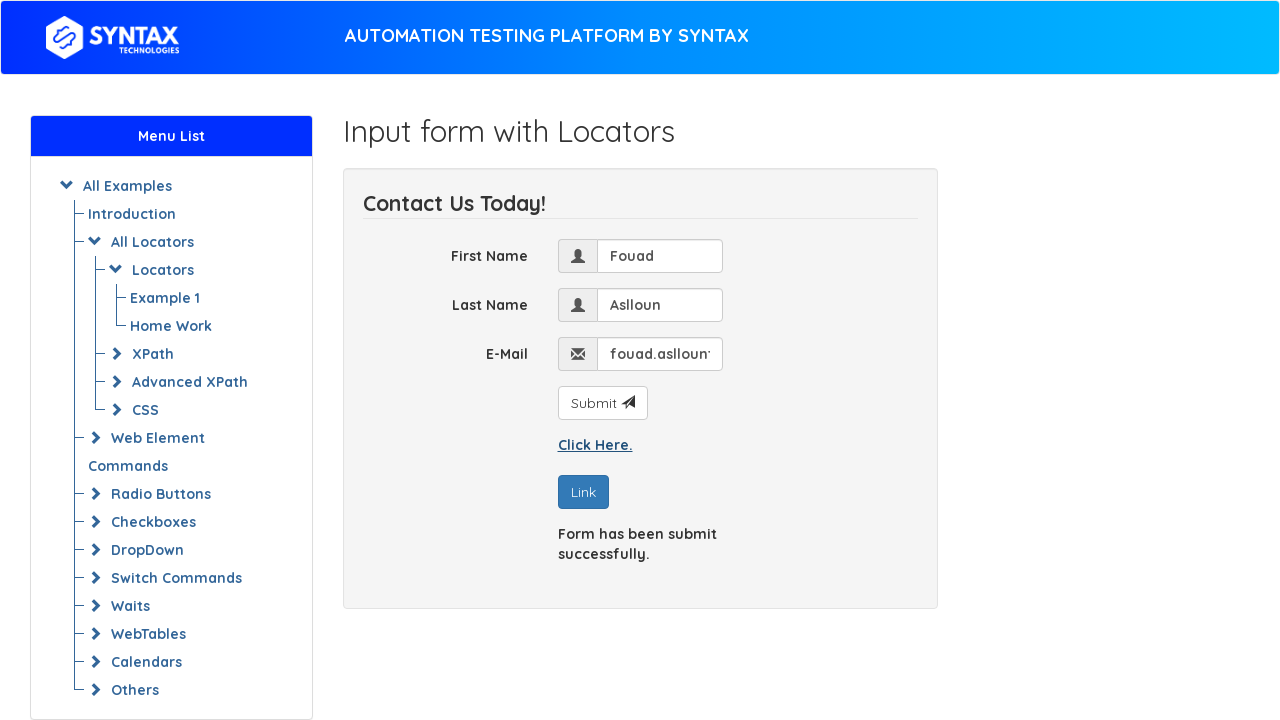

Clicked 'Link' link at (583, 492) on text='Link'
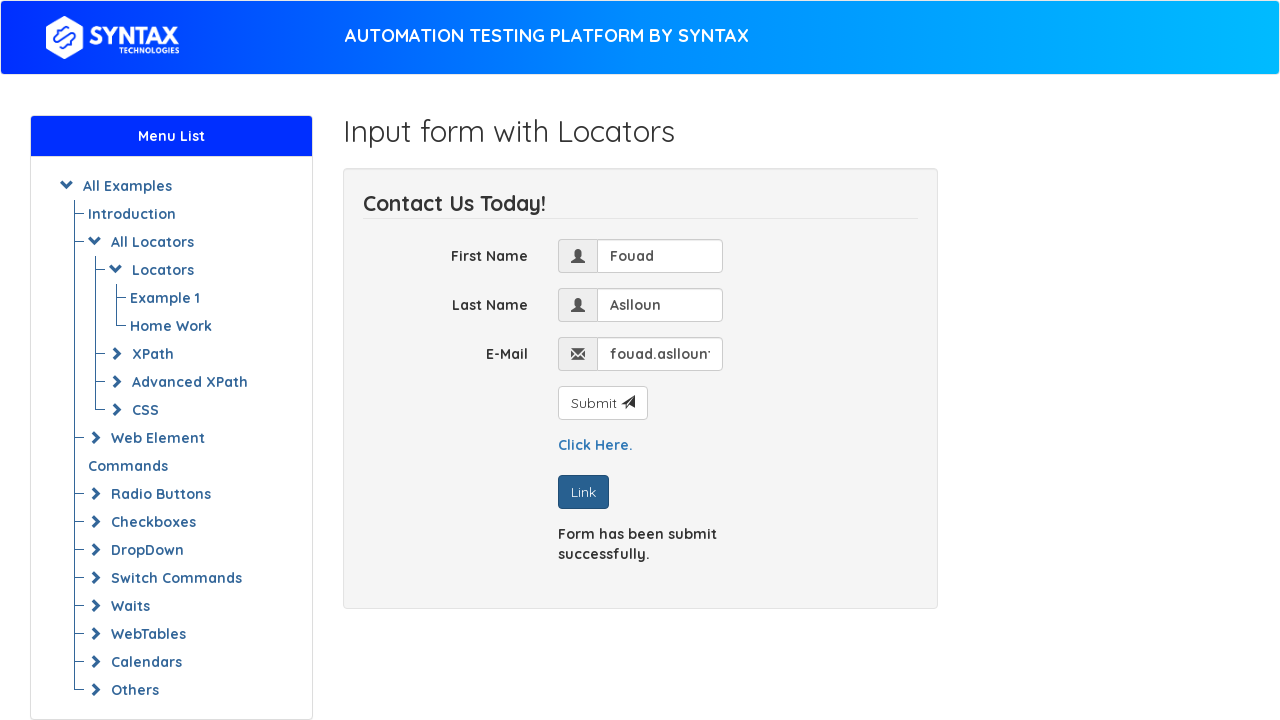

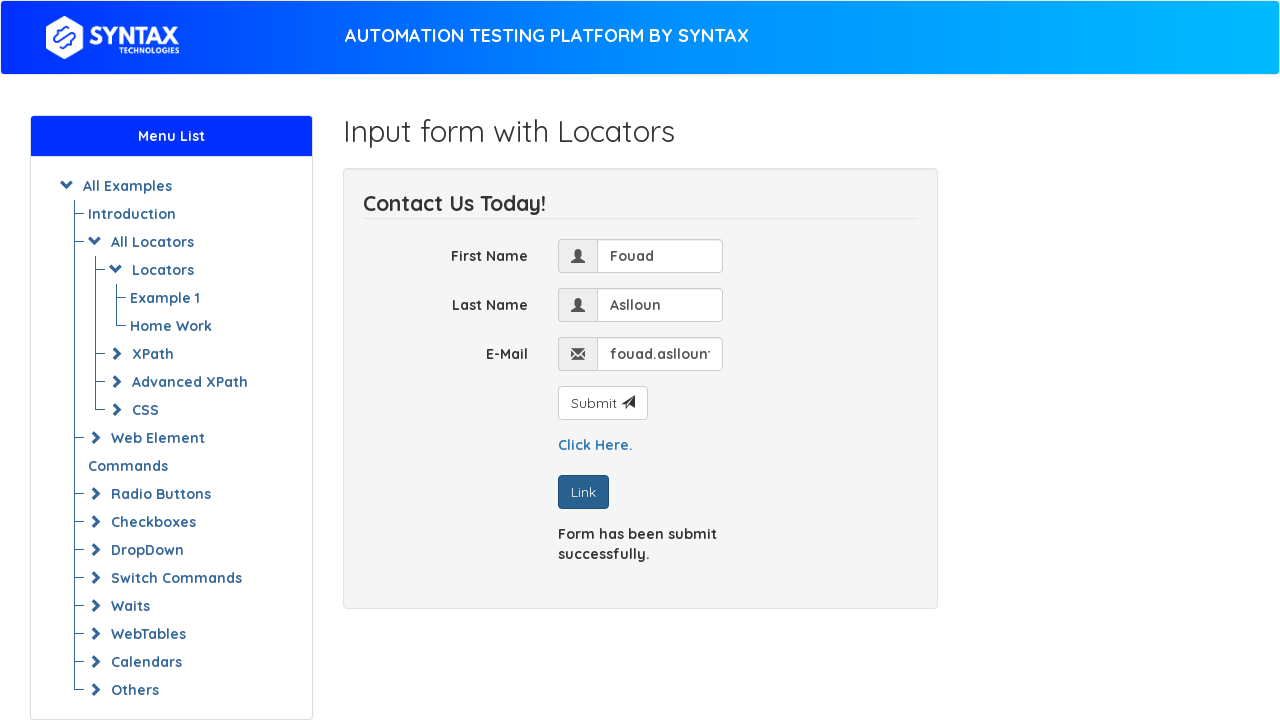